Tests handling a JavaScript alert by clicking a link to trigger the alert, then accepting it

Starting URL: https://www.selenium.dev/documentation/en/webdriver/js_alerts_prompts_and_confirmations/

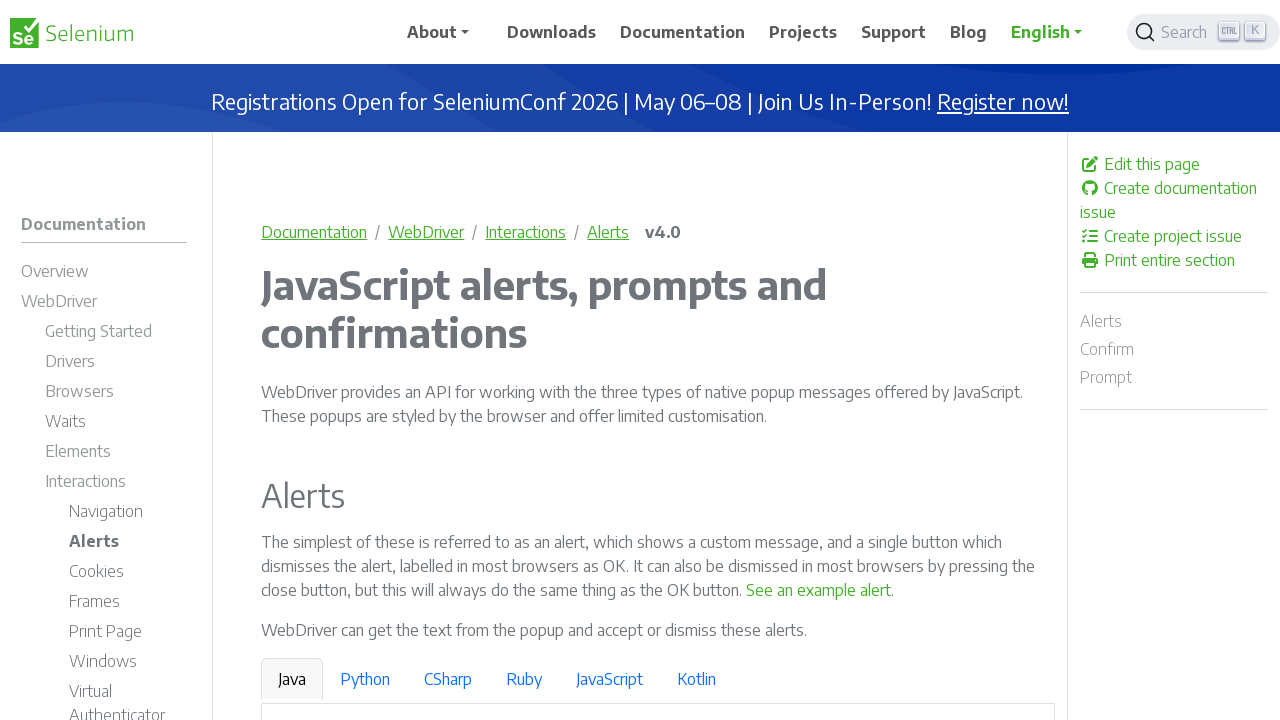

Navigated to JavaScript alerts documentation page
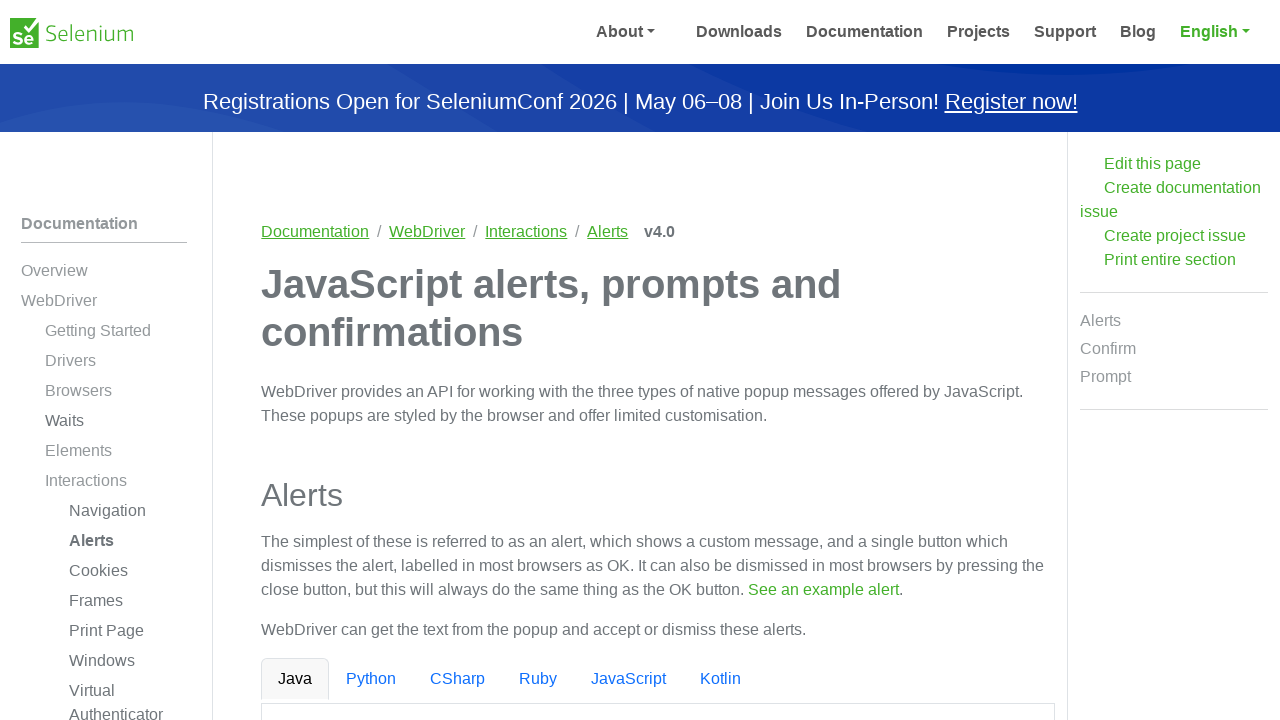

Clicked link to trigger JavaScript alert at (819, 590) on a[onclick*='window.alert']
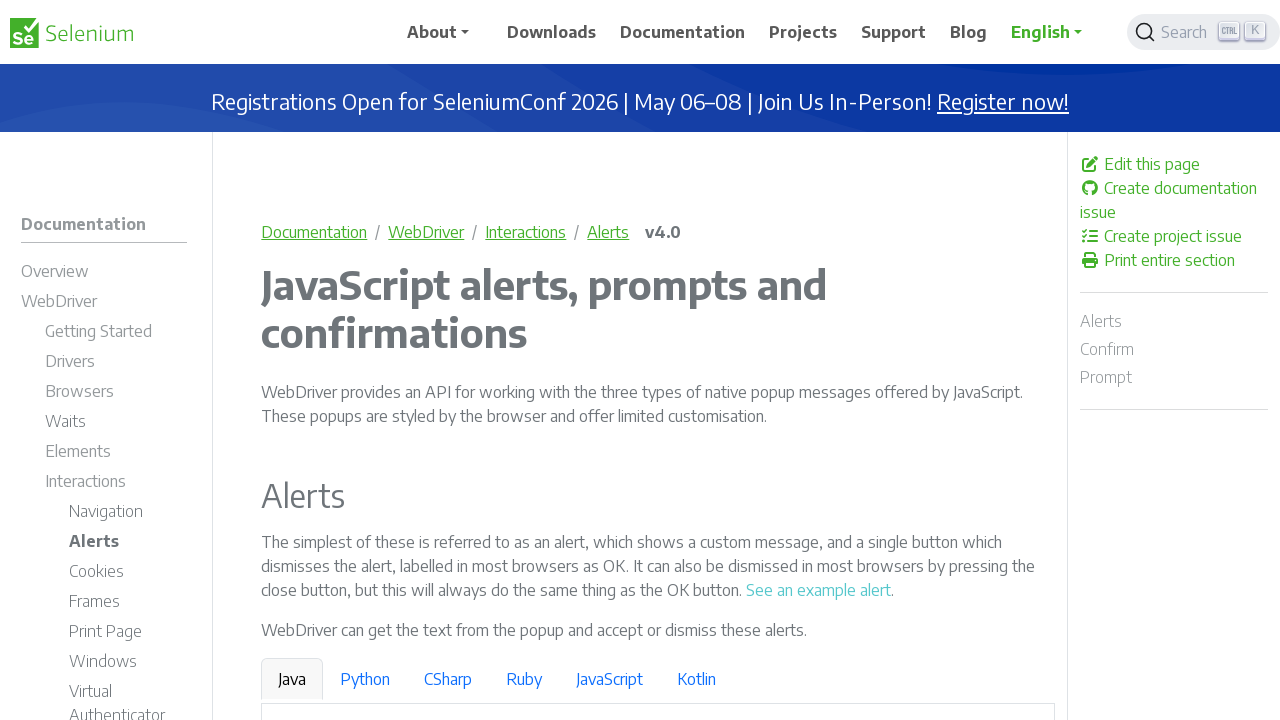

Set up dialog handler to accept alert
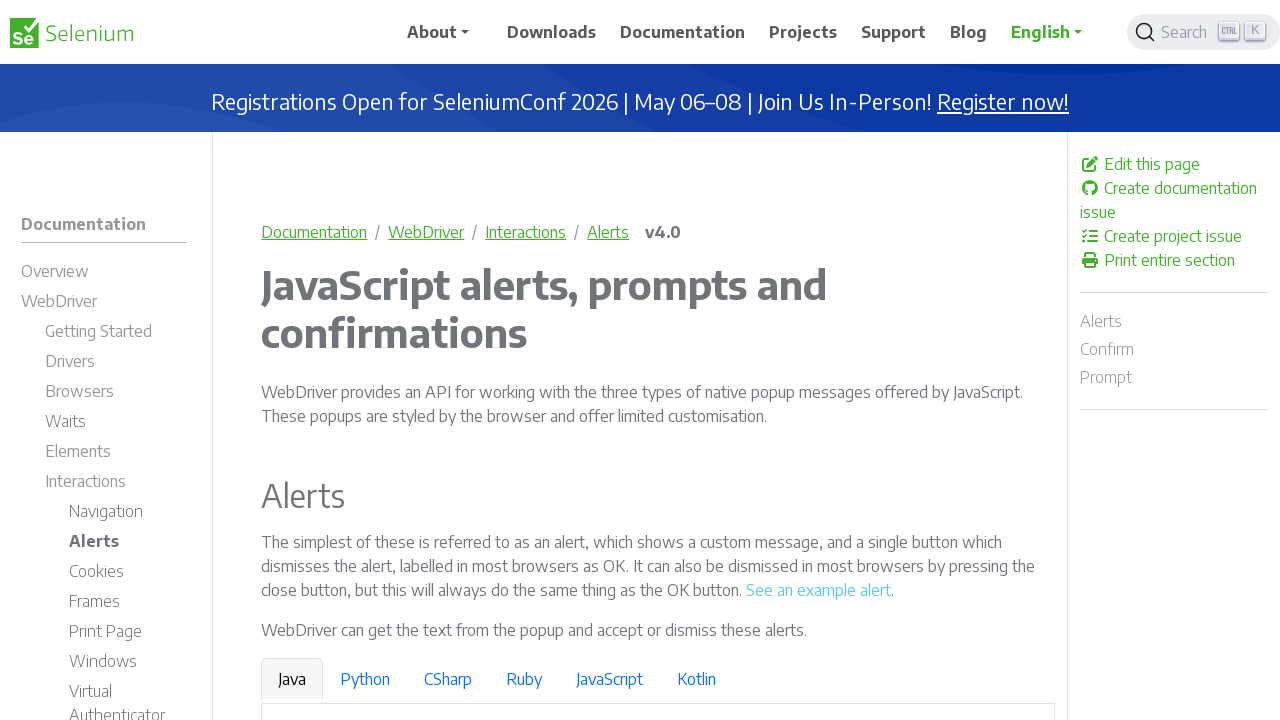

Waited for alert interaction to complete
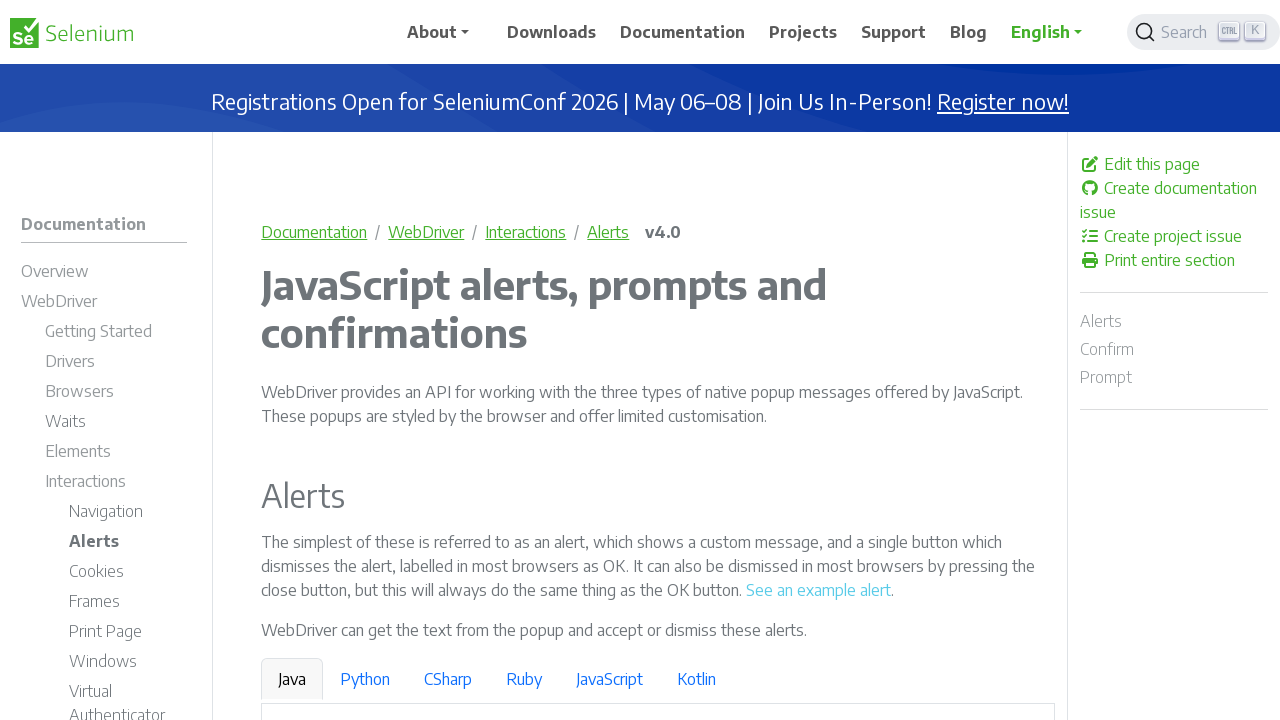

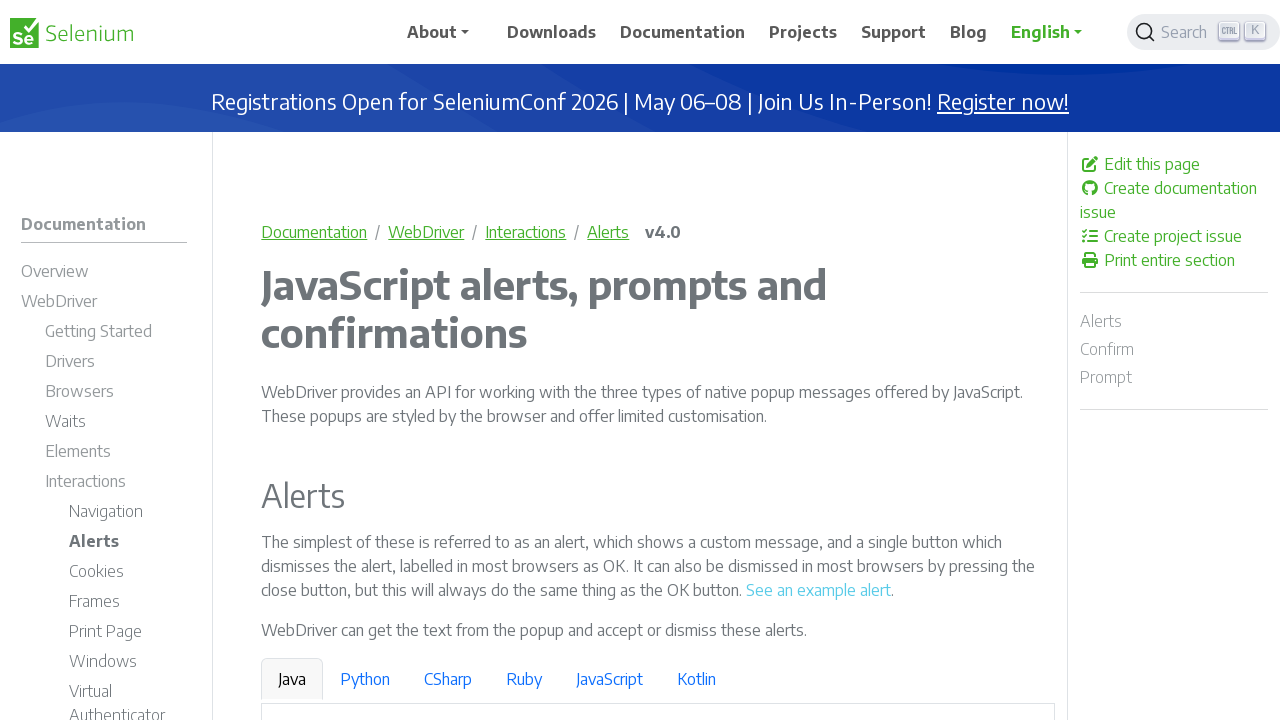